Navigates to a Steam game store page and checks if the page redirects to an age verification page by examining the current URL

Starting URL: https://store.steampowered.com/app/582160/Assassins_Creed_Origins/

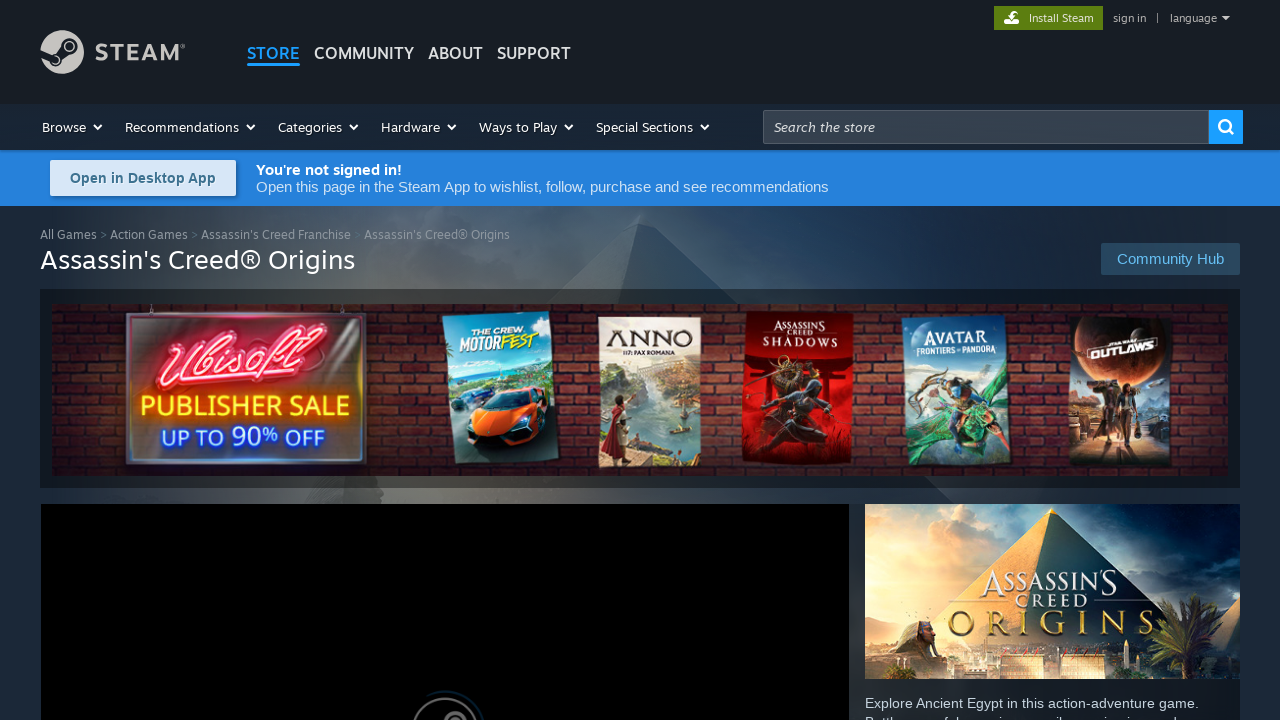

Waited for page to fully load (networkidle)
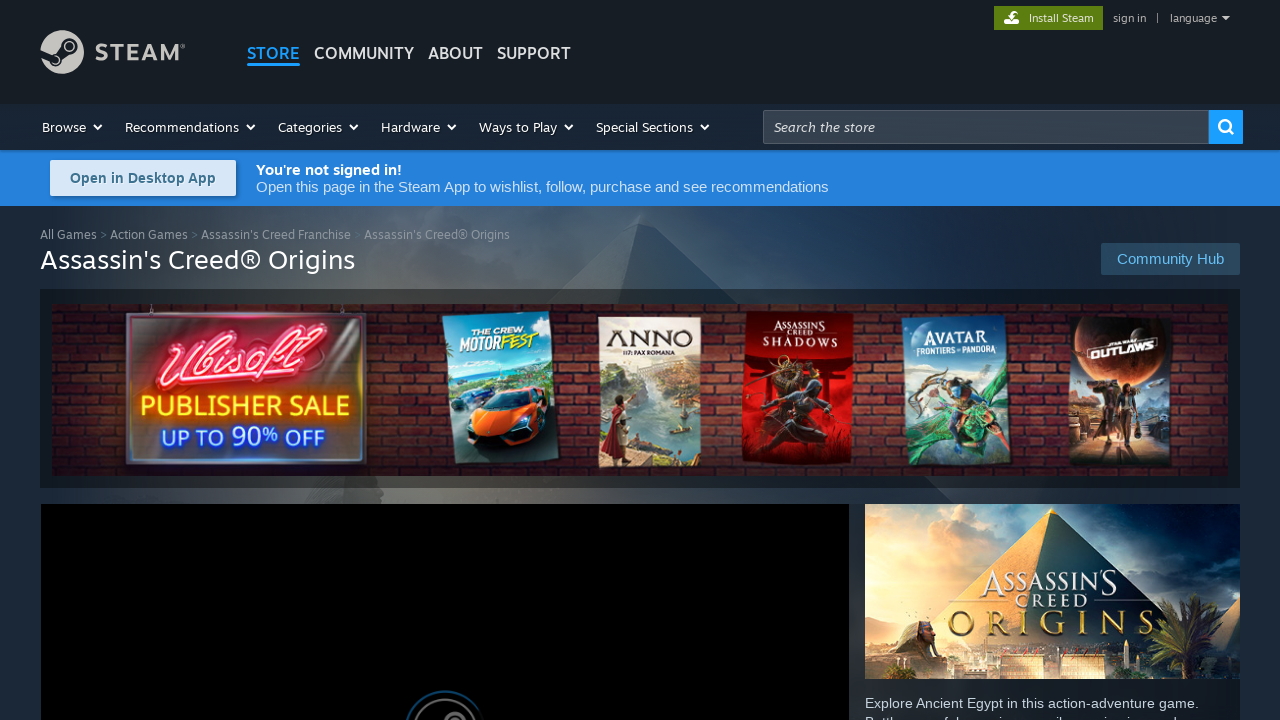

Retrieved current URL: https://store.steampowered.com/app/582160/Assassins_Creed_Origins/
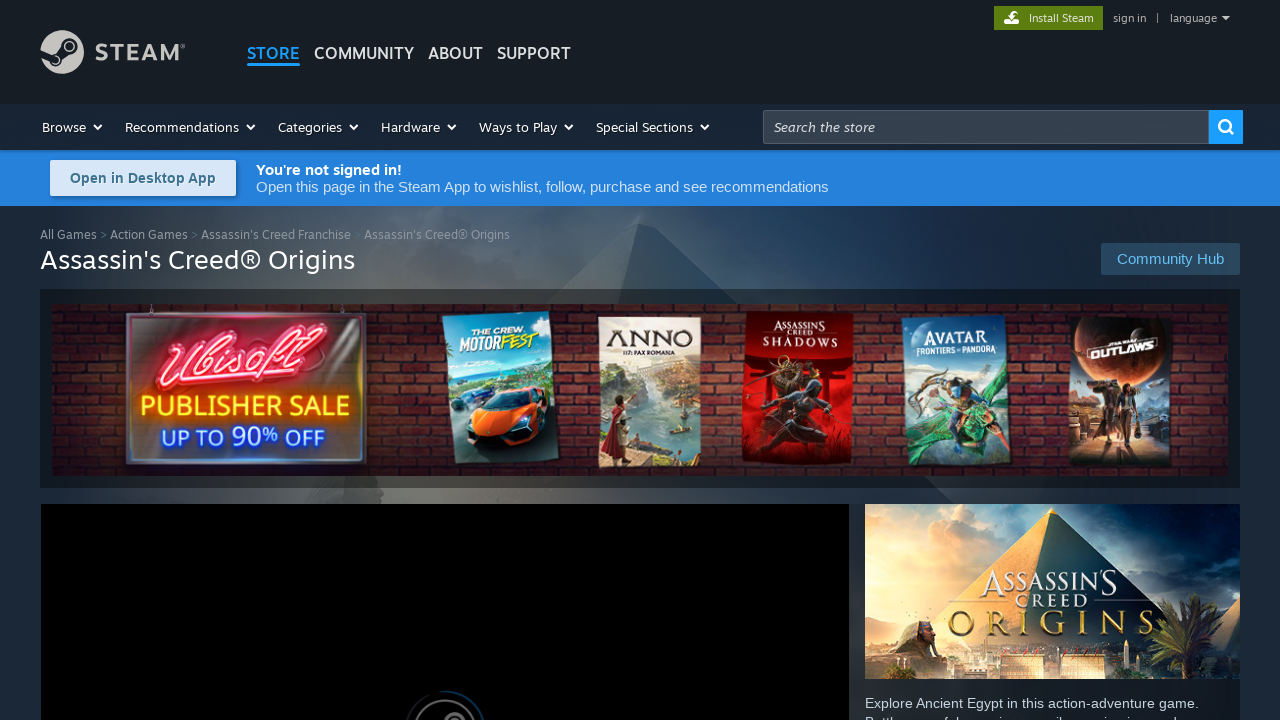

No age verification page detected - direct game store page access
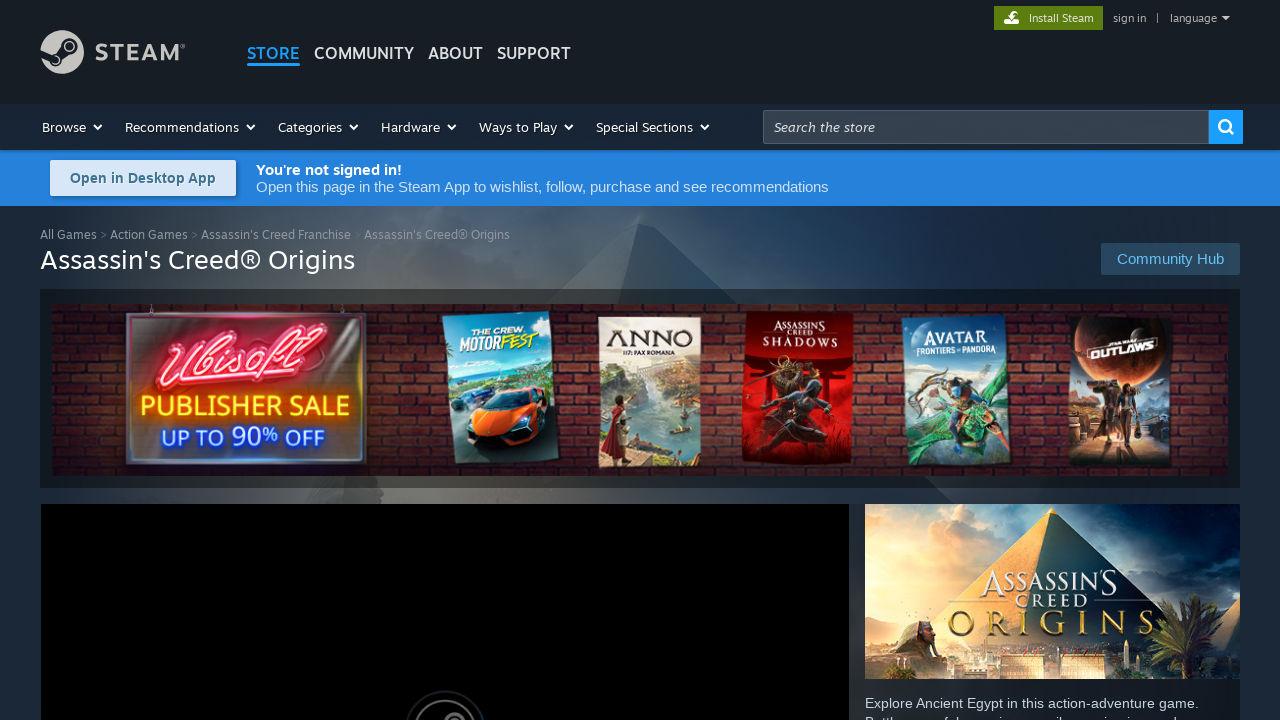

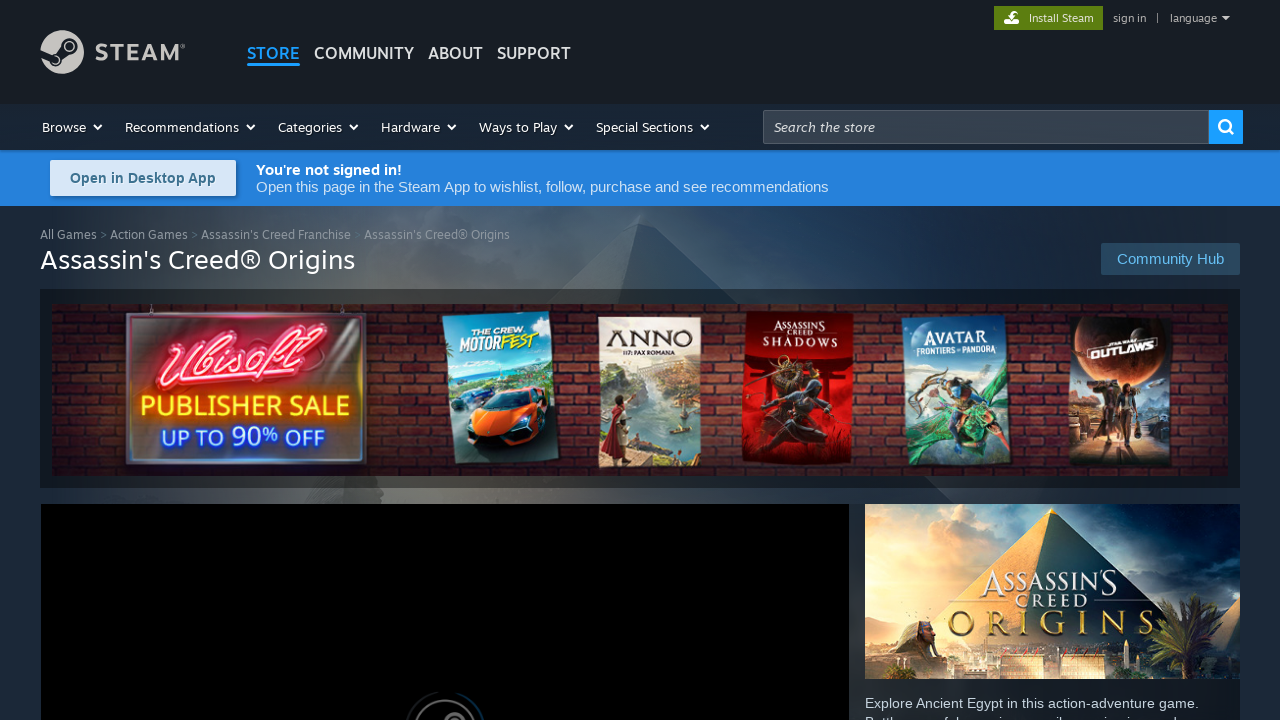